Tests login form validation by entering username only, clearing password field, and clicking login to verify "Password is required" error message appears

Starting URL: https://www.saucedemo.com/

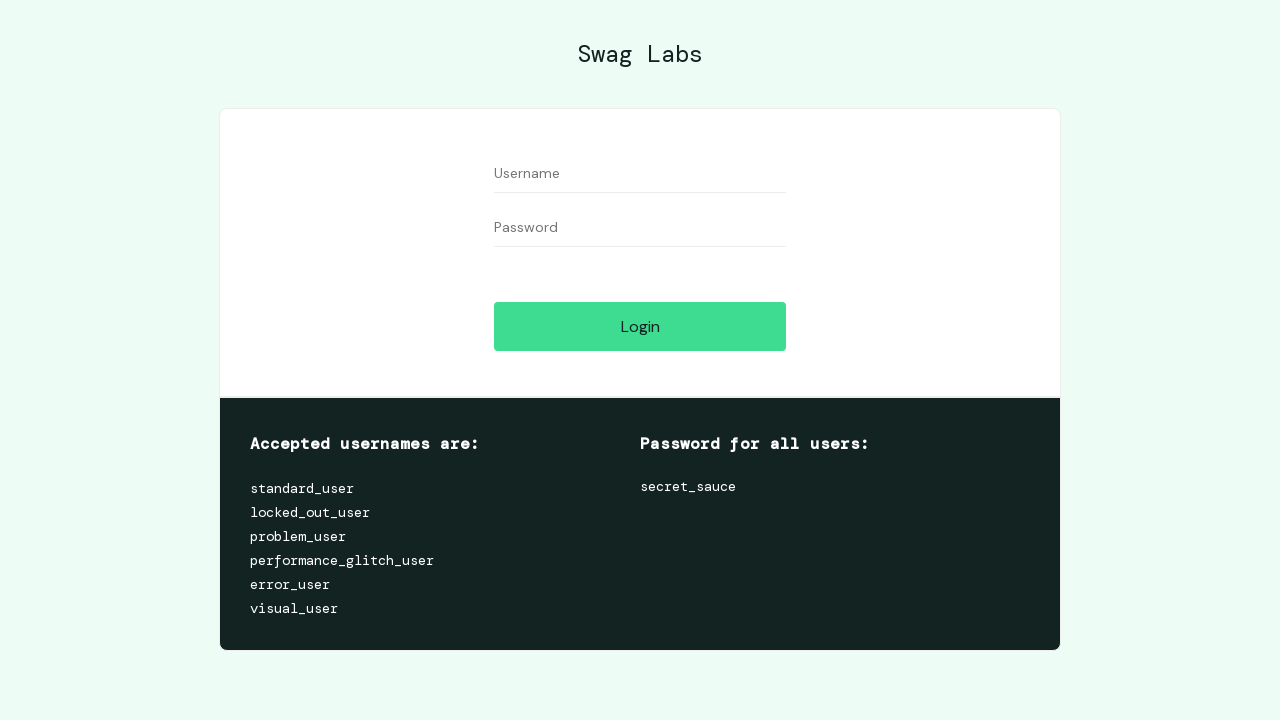

Filled username field with 'standard_user' on input[data-test='username']
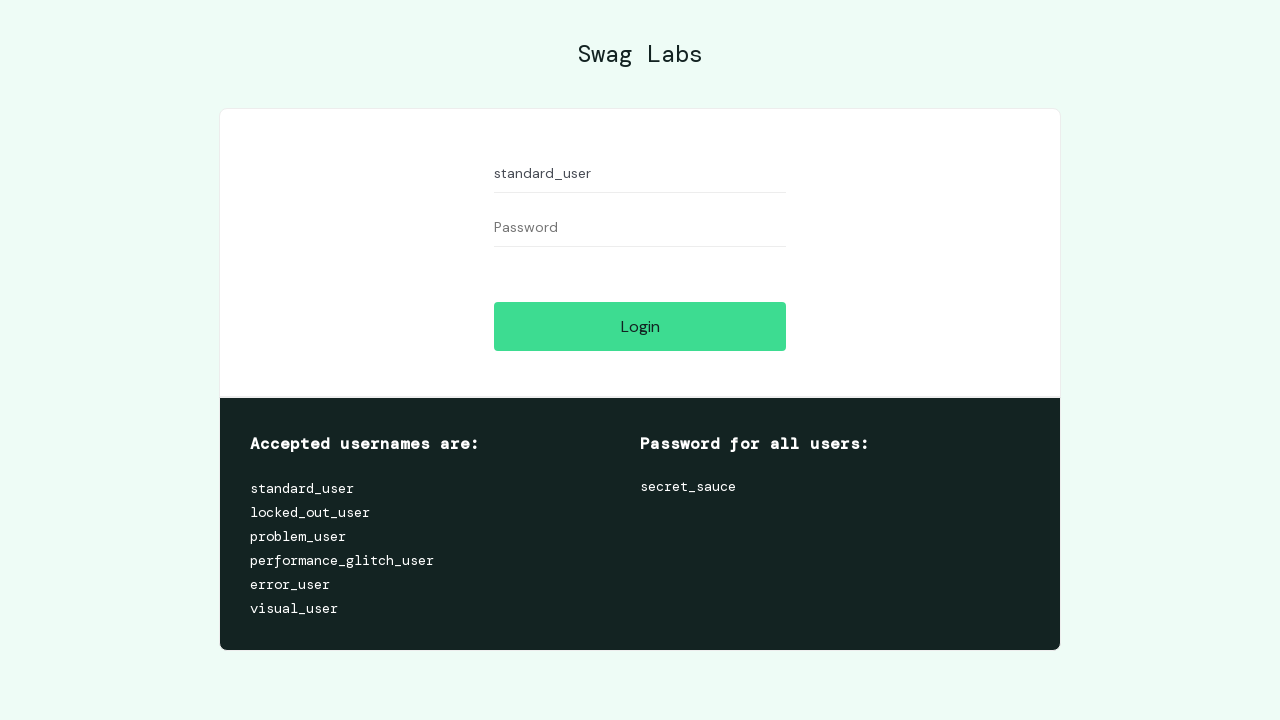

Filled password field with 'somepassword' on input[data-test='password']
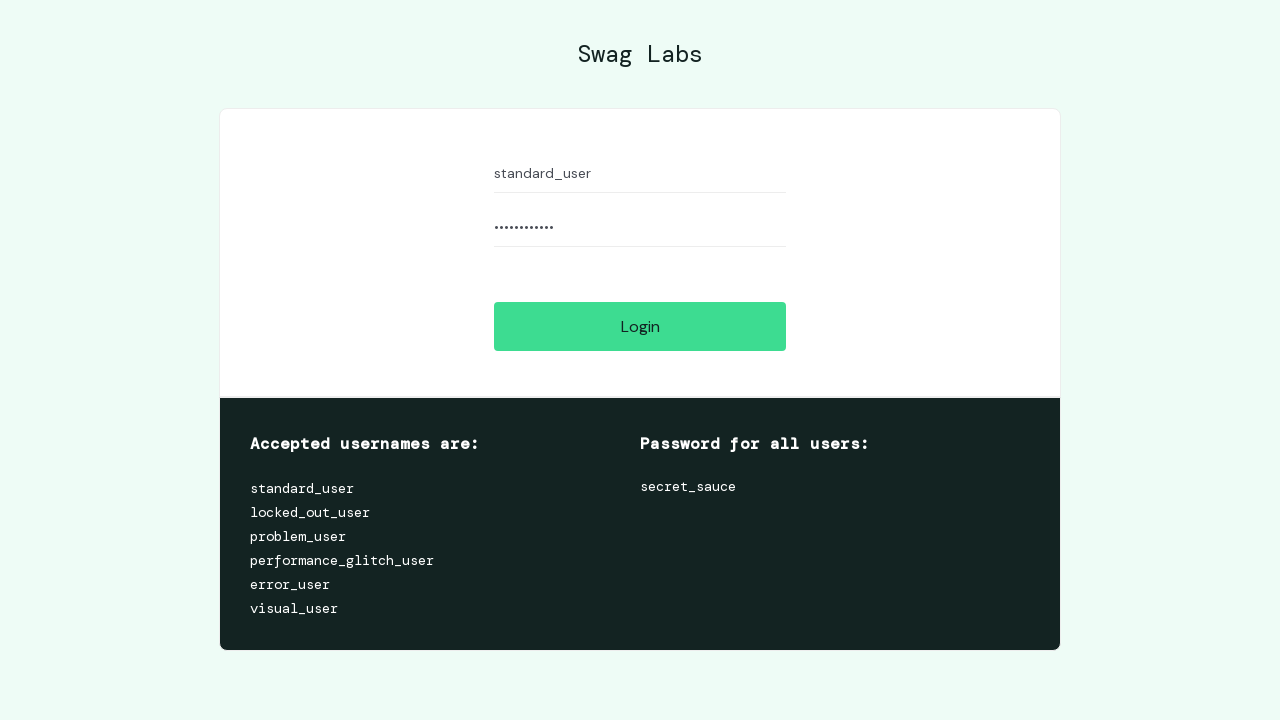

Cleared password field on input[data-test='password']
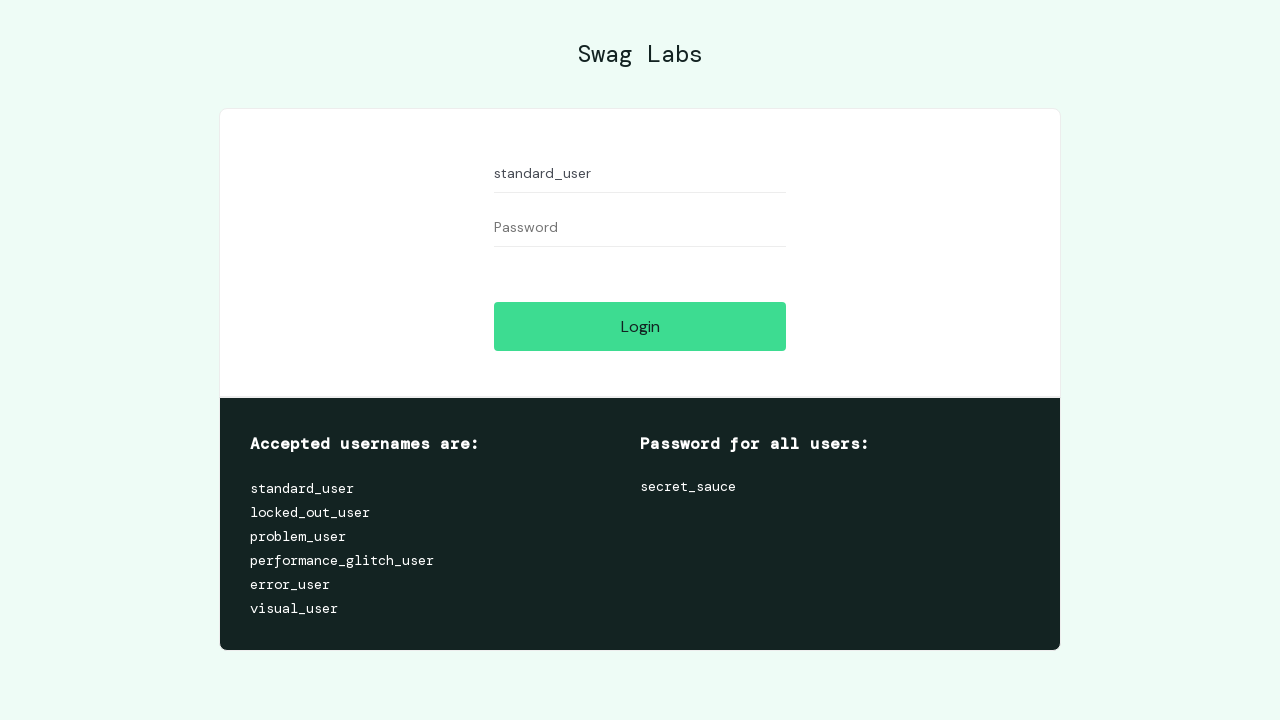

Clicked Login button at (640, 326) on input[data-test='login-button']
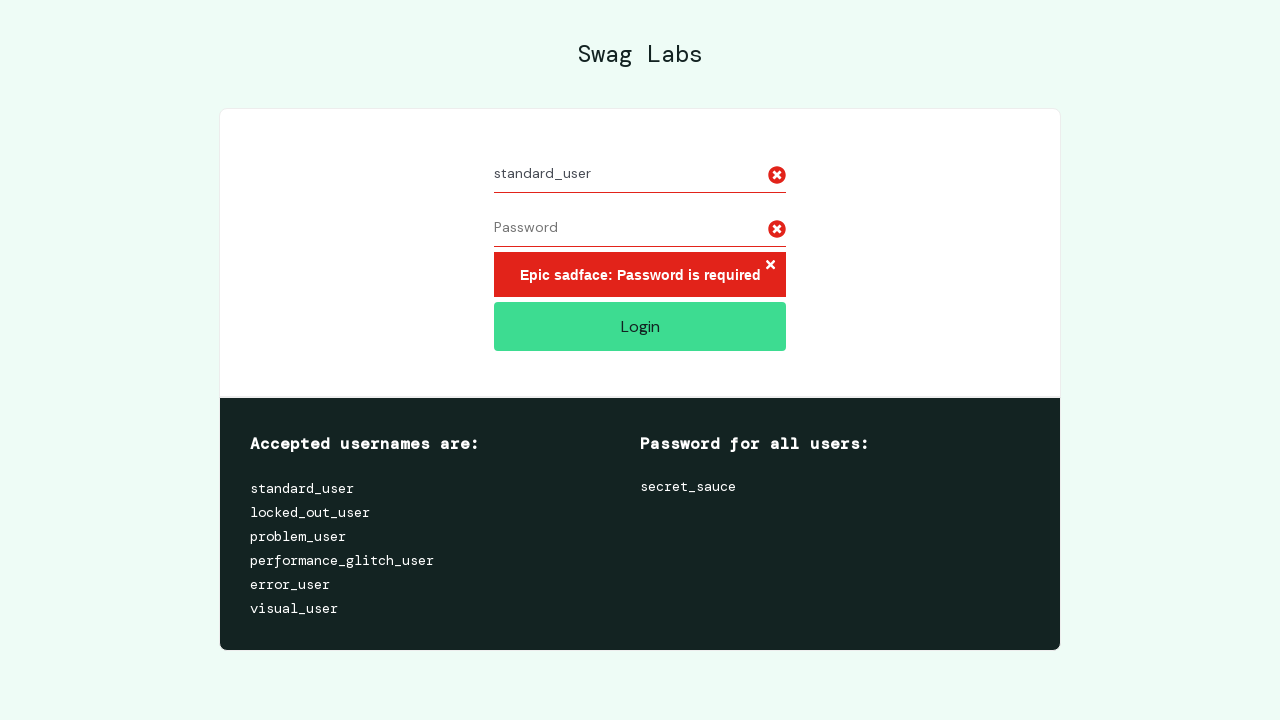

Verified 'Password is required' error message appears
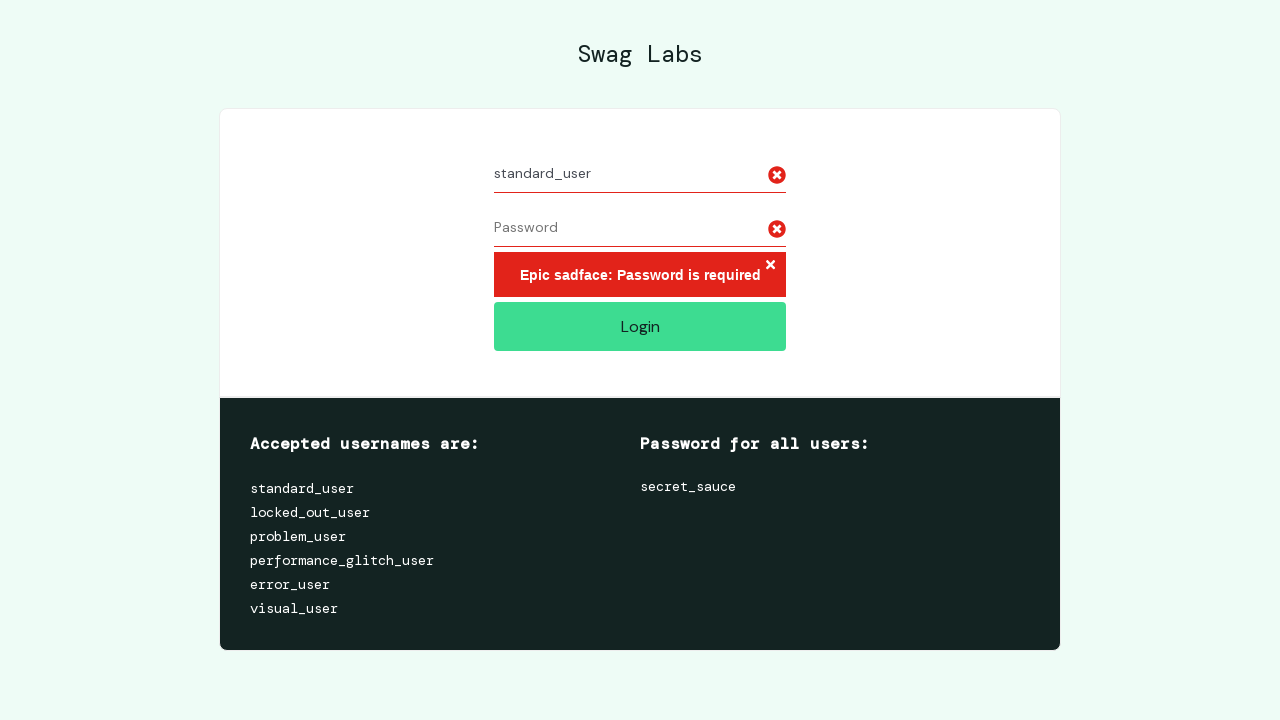

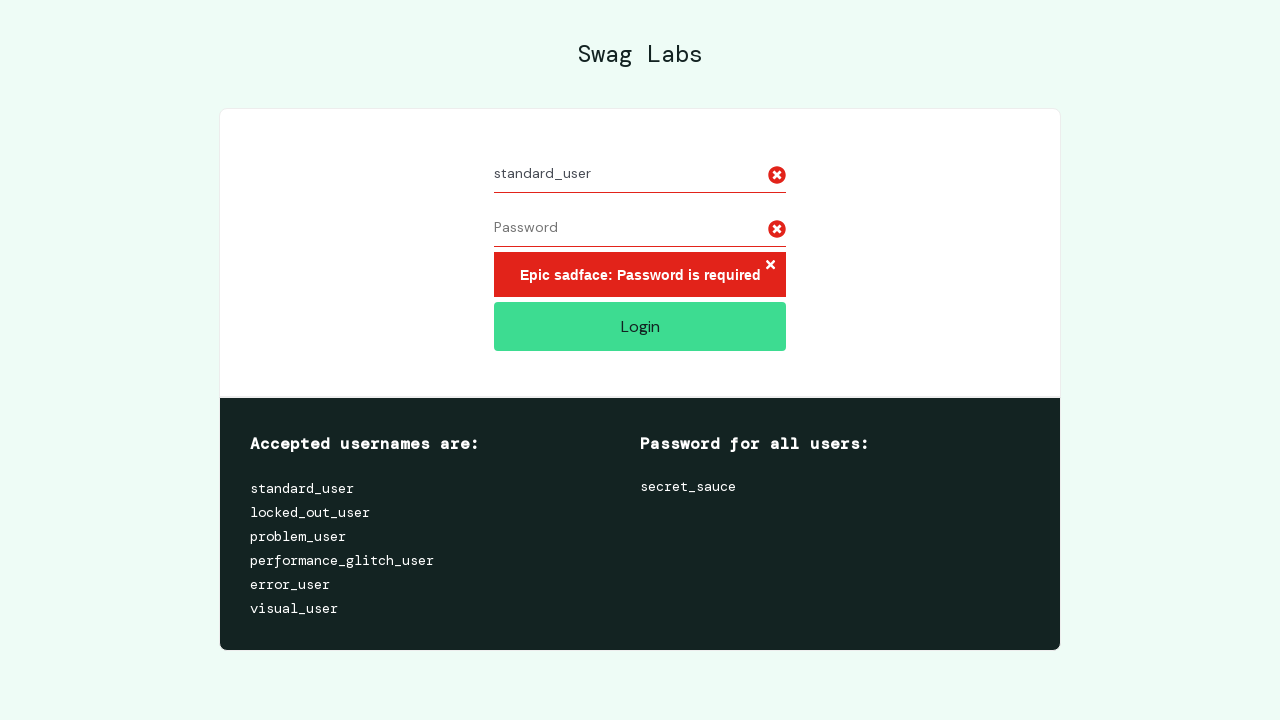